Tests selecting Credit card payment method shows credit card fields

Starting URL: https://webshop-agil-testautomatiserare.netlify.app/checkout

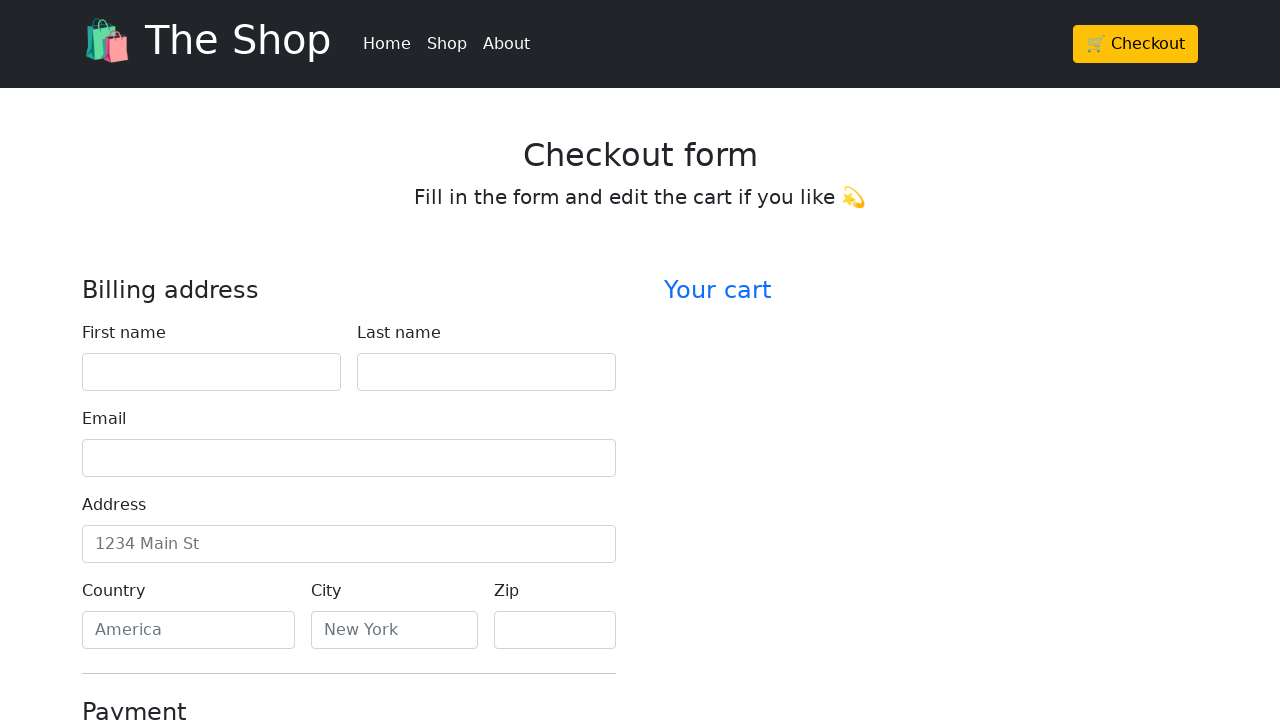

Waited for credit card radio button to be available
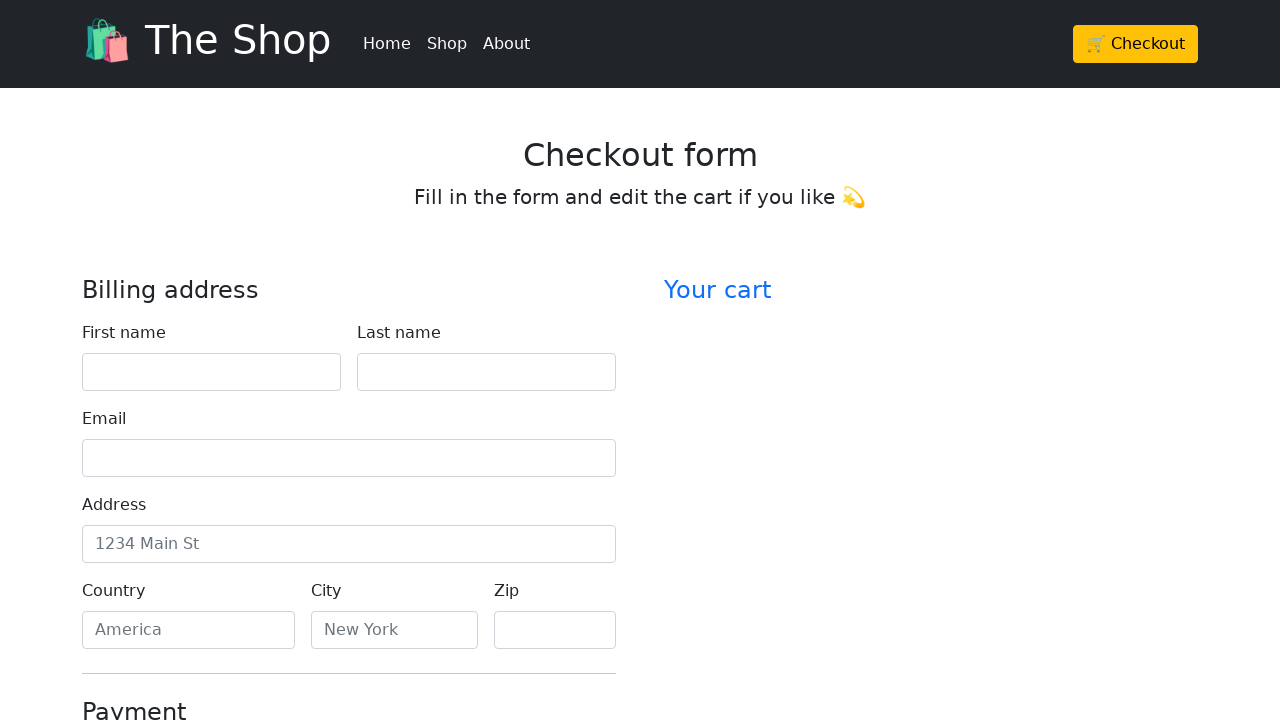

Scrolled credit card radio button into view
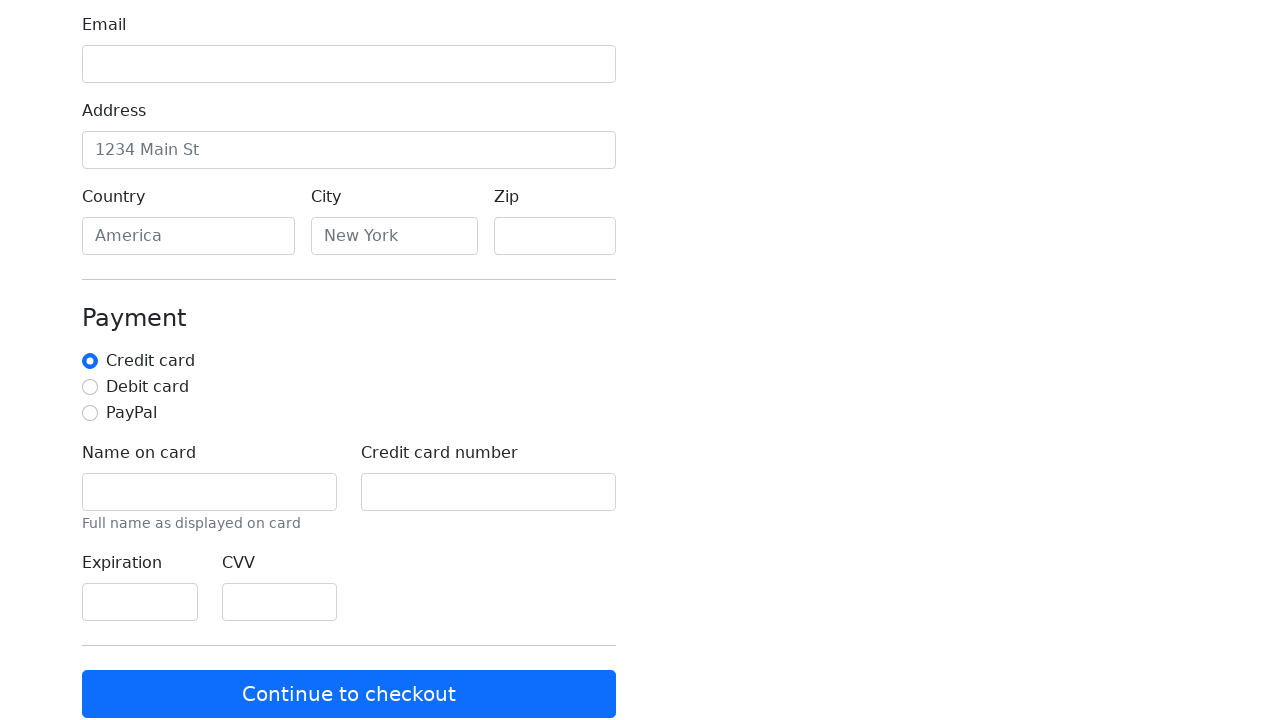

Clicked credit card radio button to select payment method
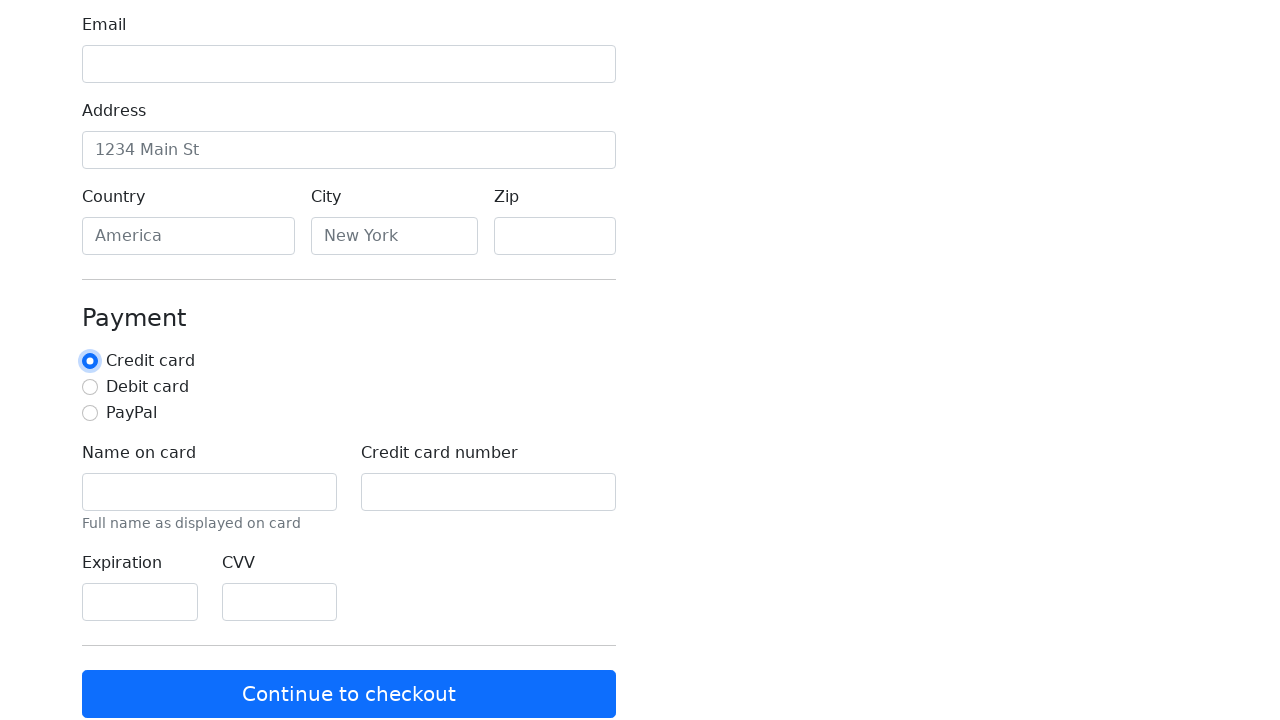

Credit card fields became visible after selecting payment method
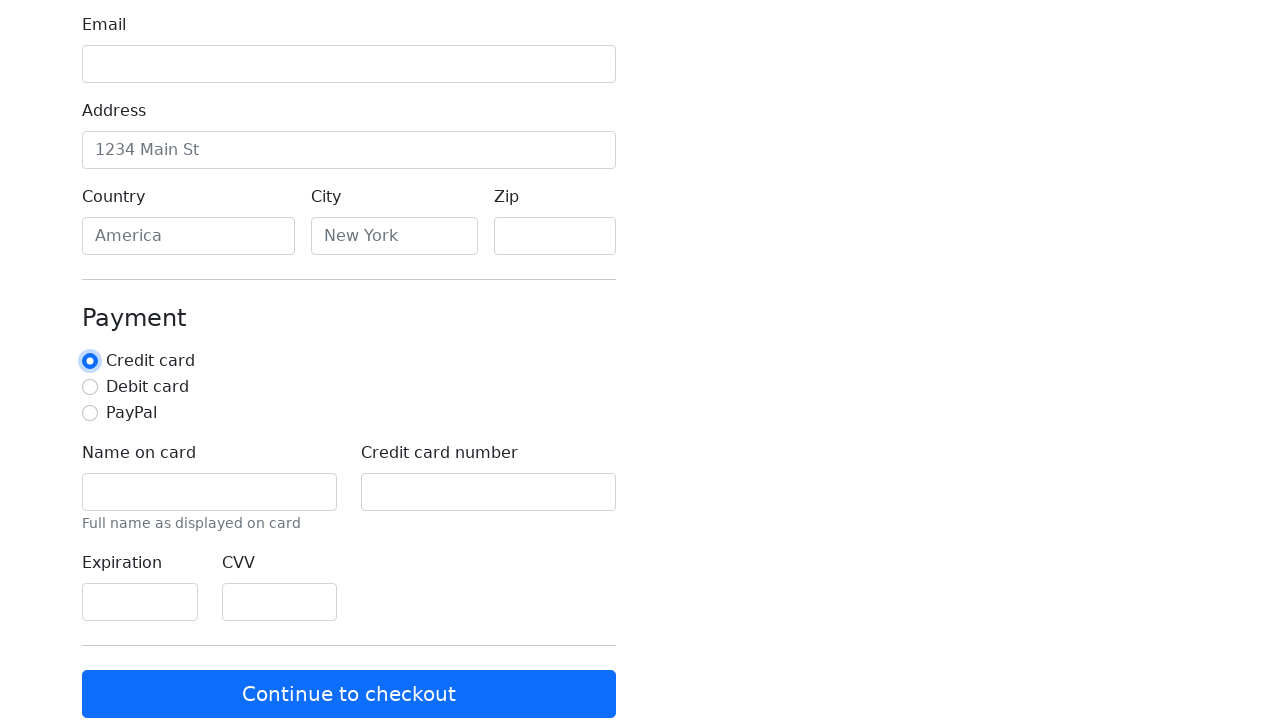

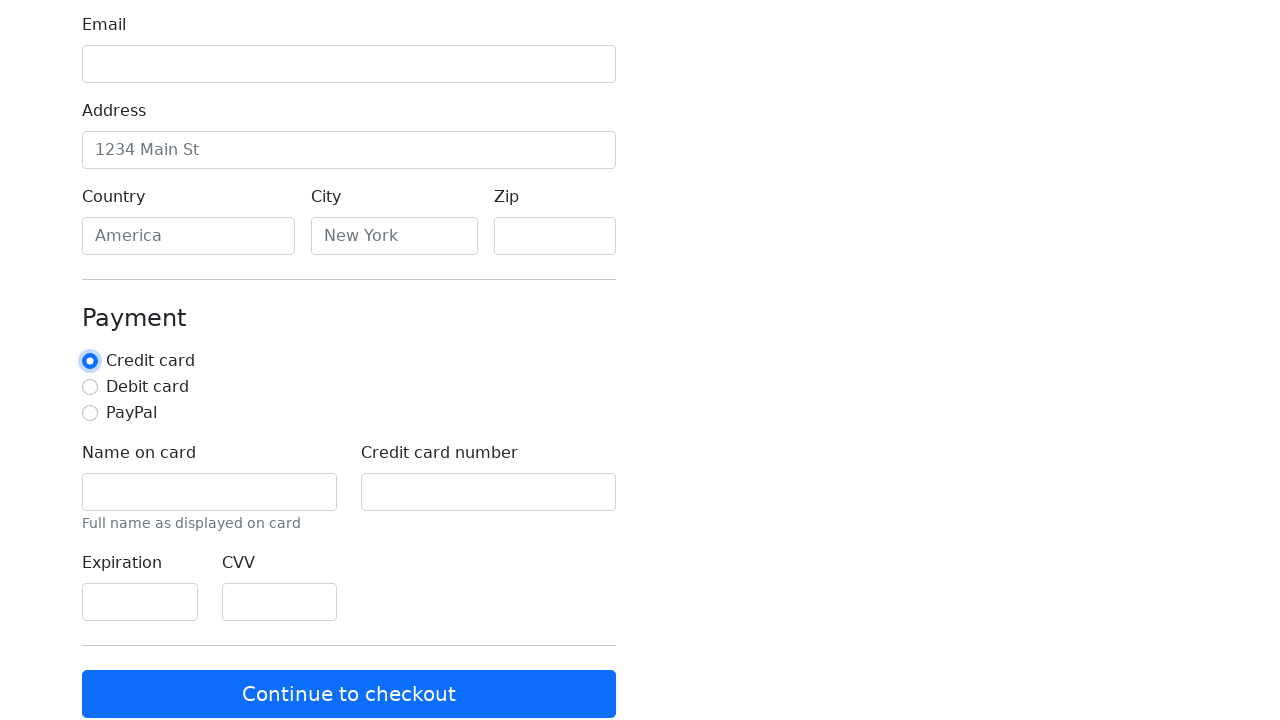